Navigates to a GitHub user profile page in headless mode to verify the page loads correctly

Starting URL: https://github.com/LeonardoReisC

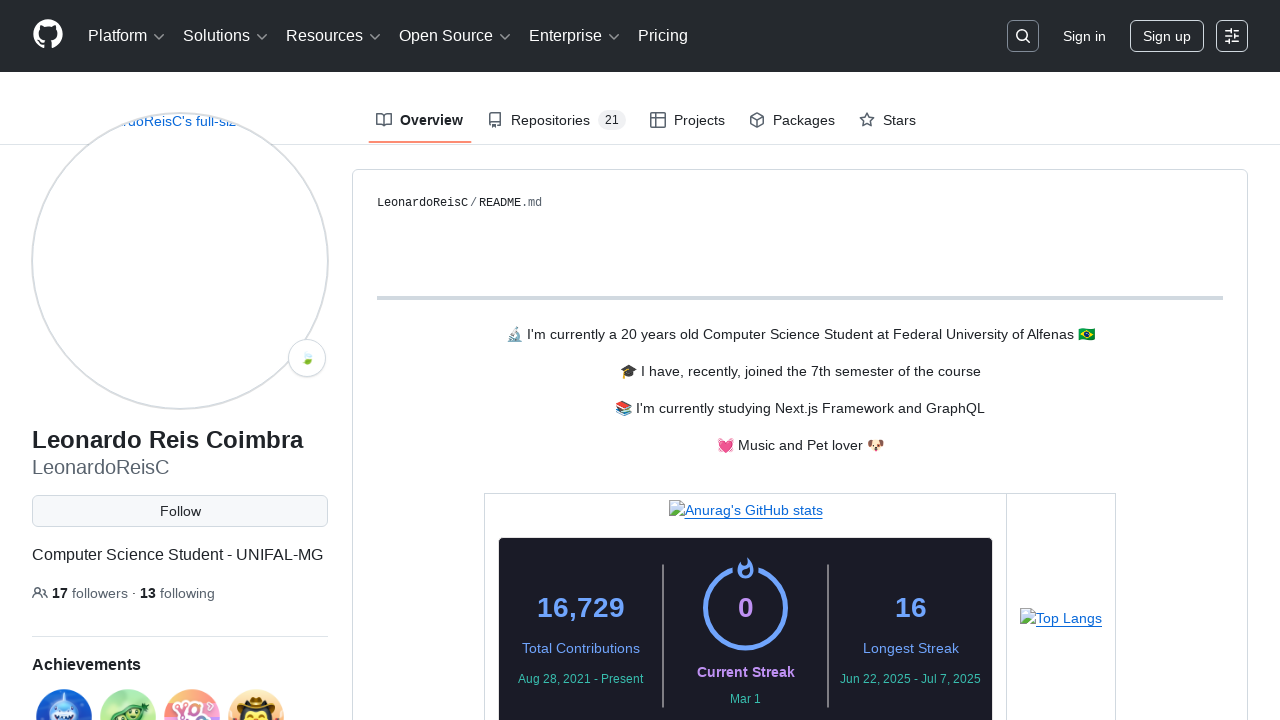

GitHub profile page loaded - body element is present
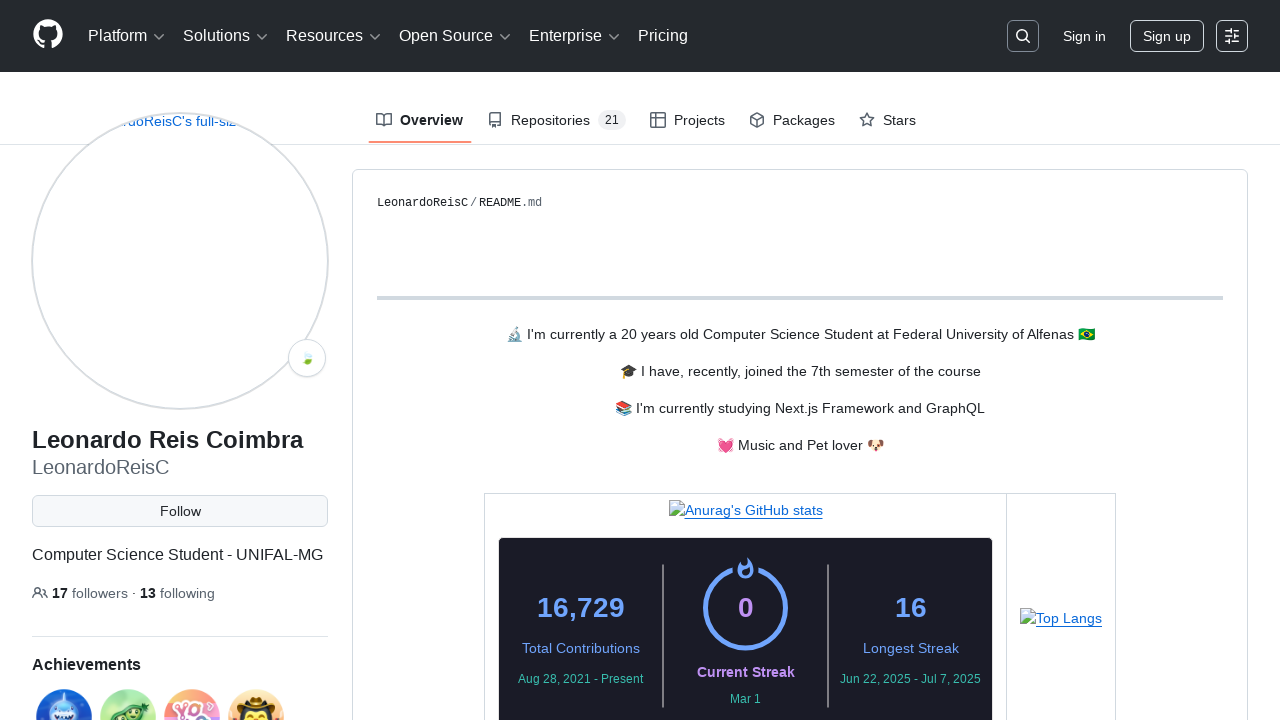

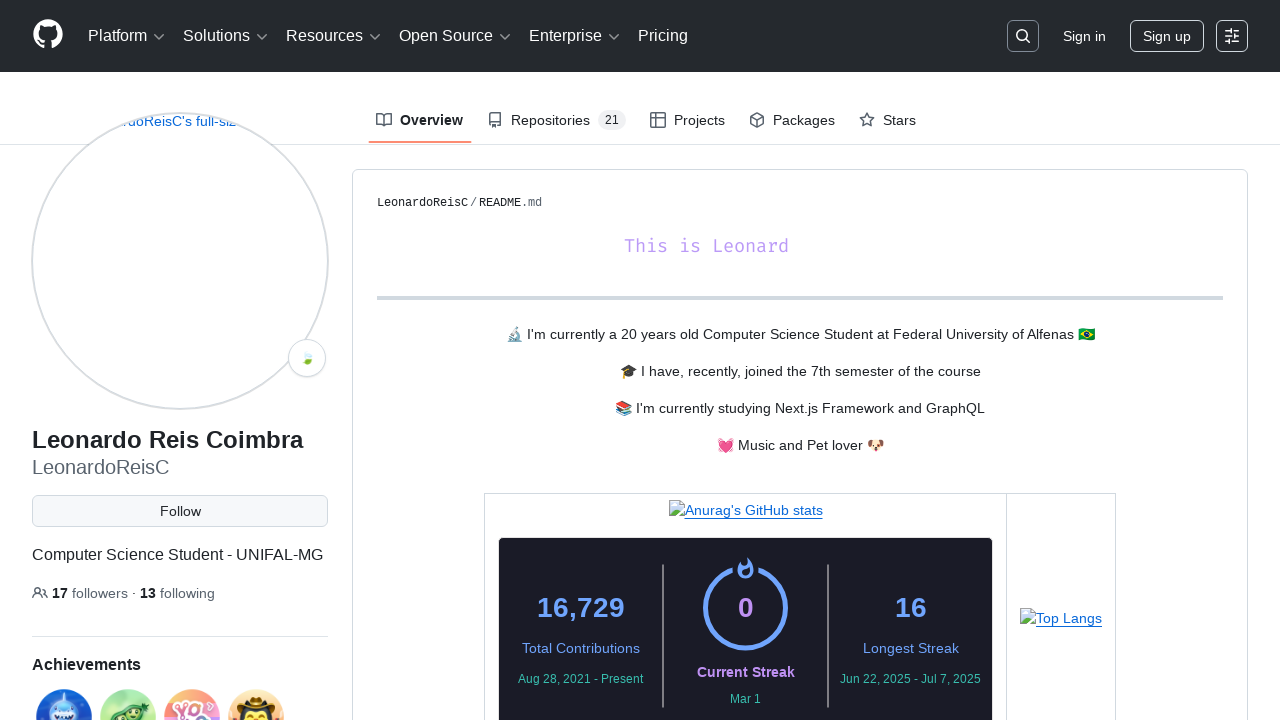